Tests that clicking the terms and conditions link opens the PrivatBank terms page in a new window

Starting URL: https://next.privat24.ua/mobile

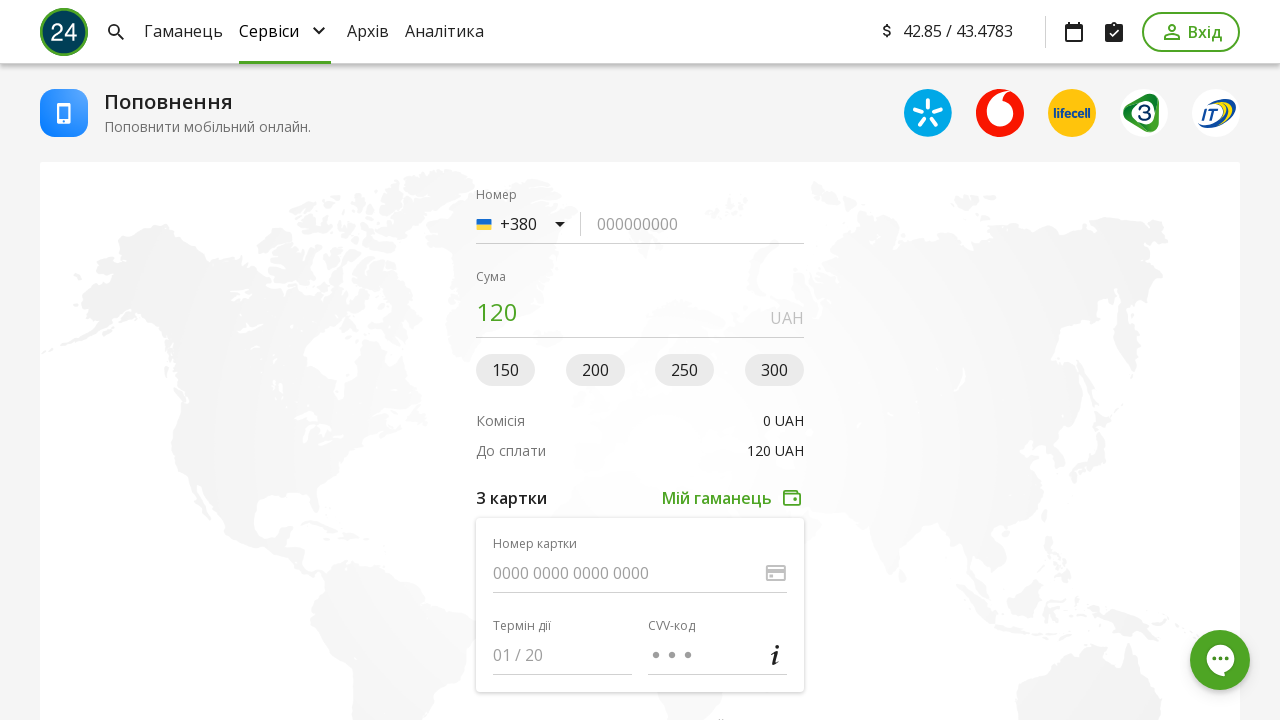

Clicked on terms and conditions link at (586, 360) on a[href='https://privatbank.ua/terms']
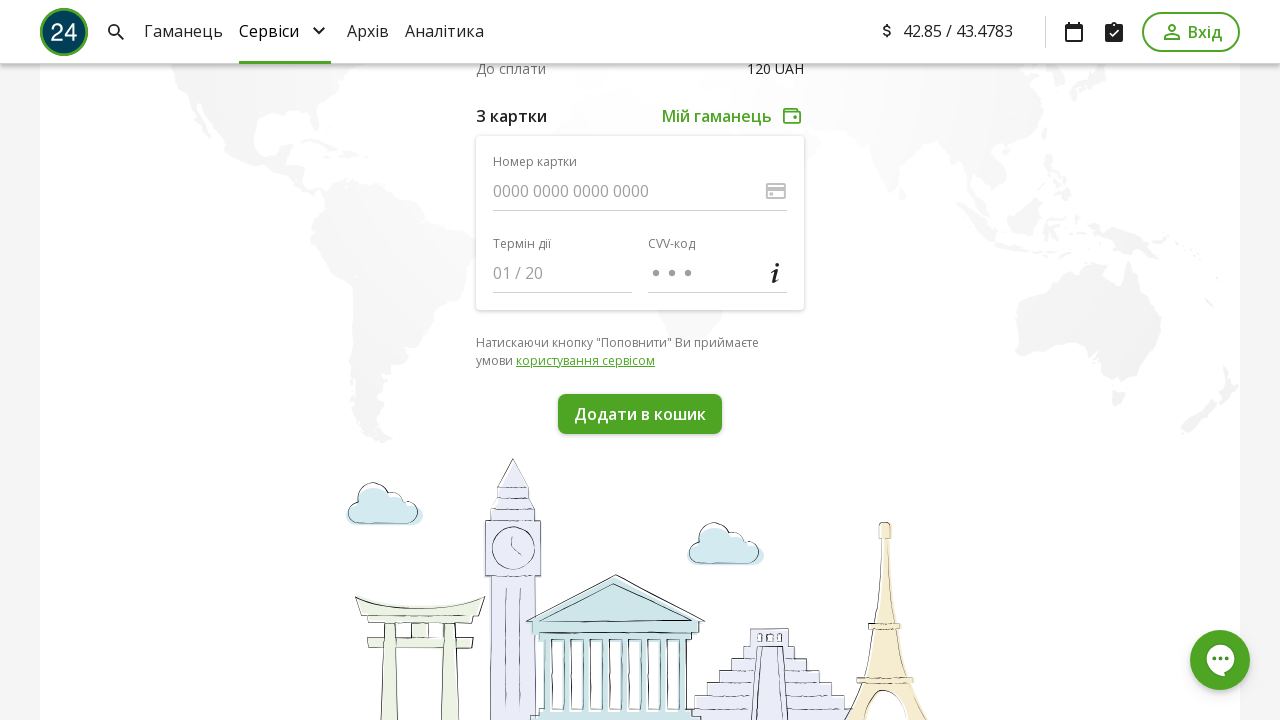

New page window opened with PrivatBank terms
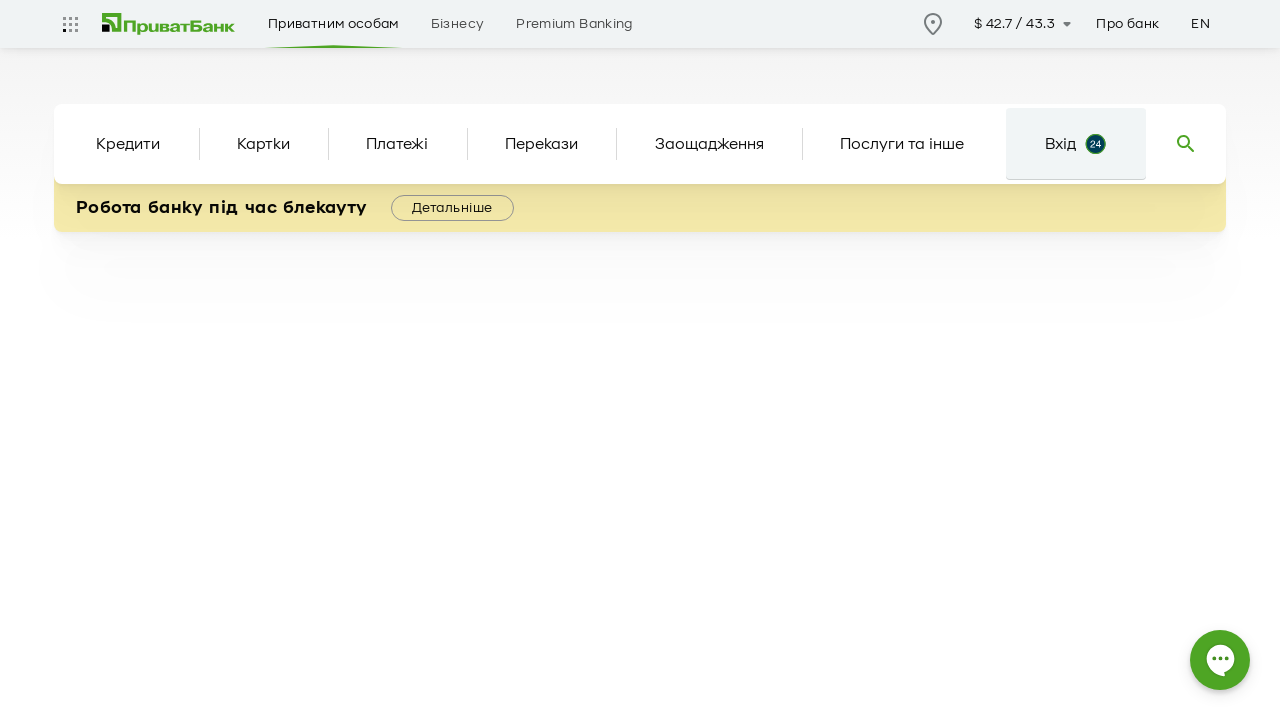

PrivatBank terms page fully loaded
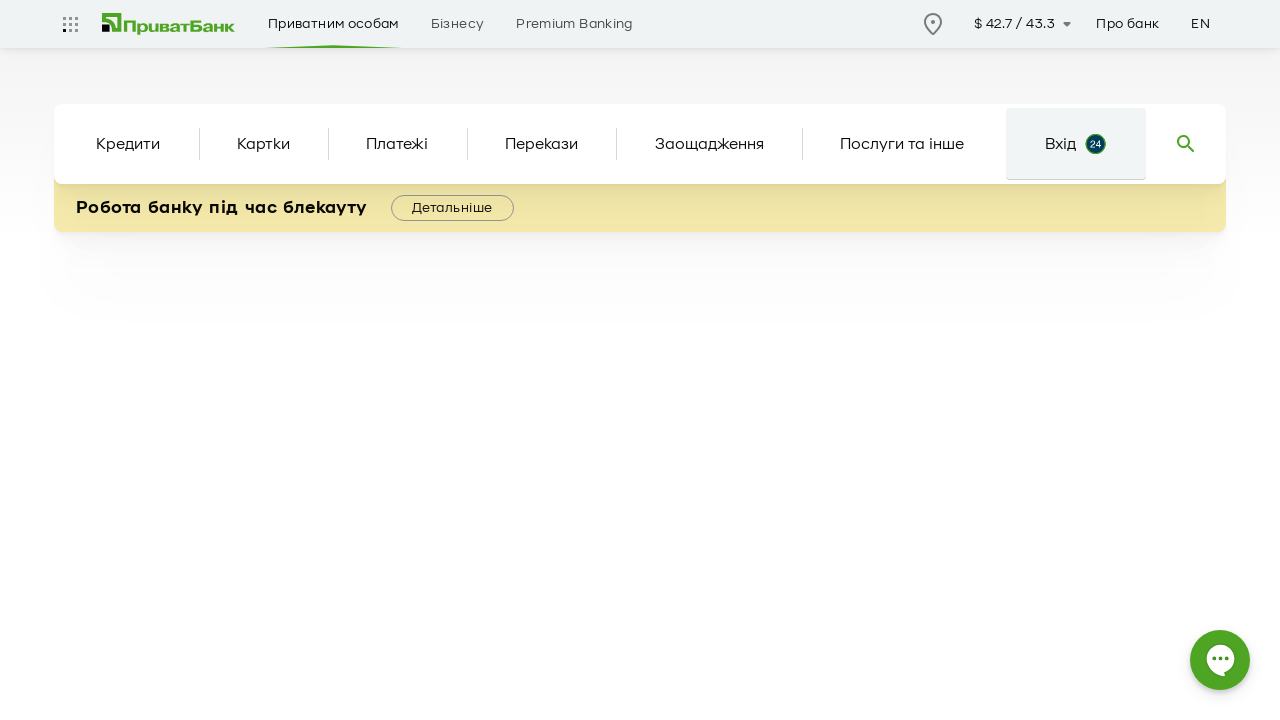

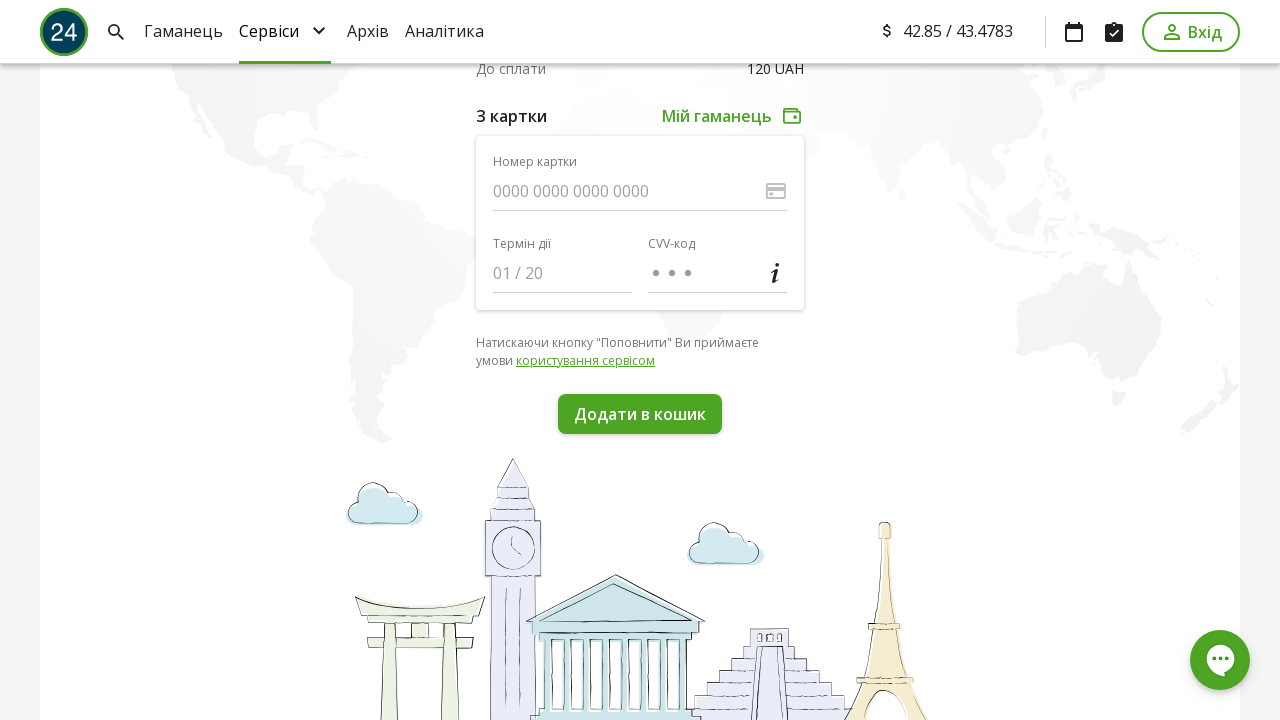